Tests the jQuery UI resizable widget by dragging the resize handle to expand the resizable element

Starting URL: https://jqueryui.com/resizable/

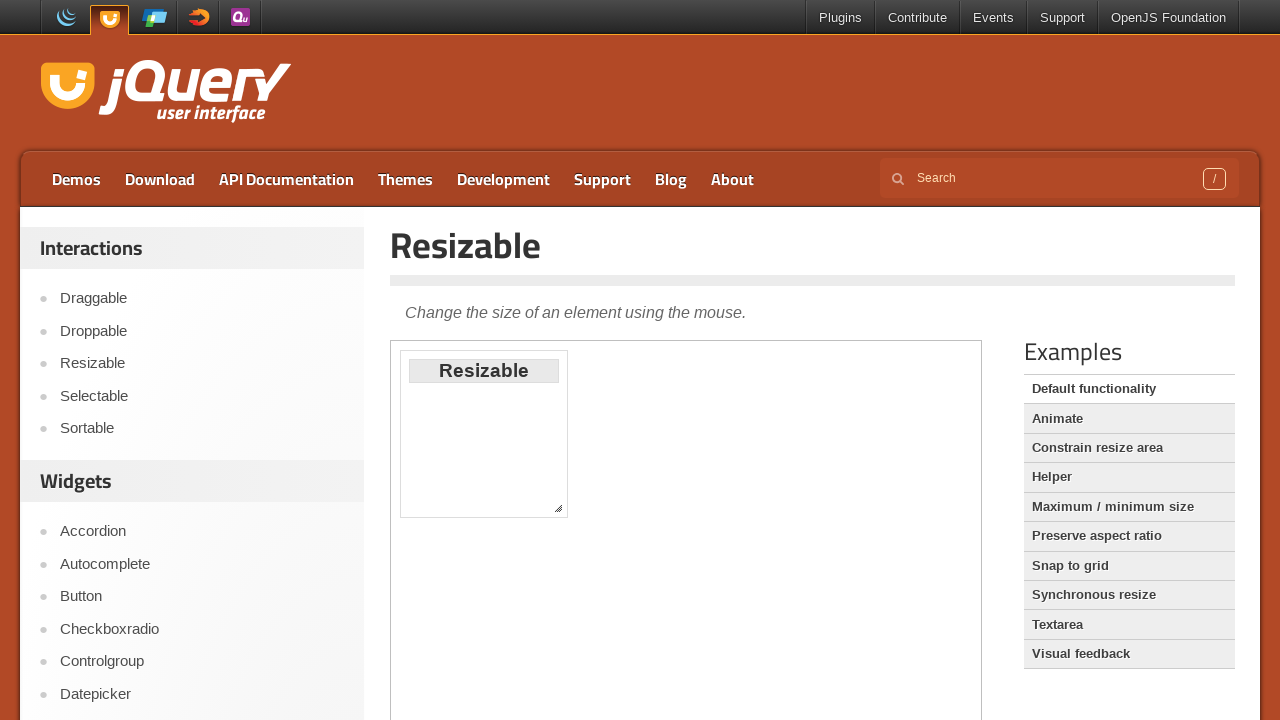

Waited for iframe to load and switched to resizable demo iframe
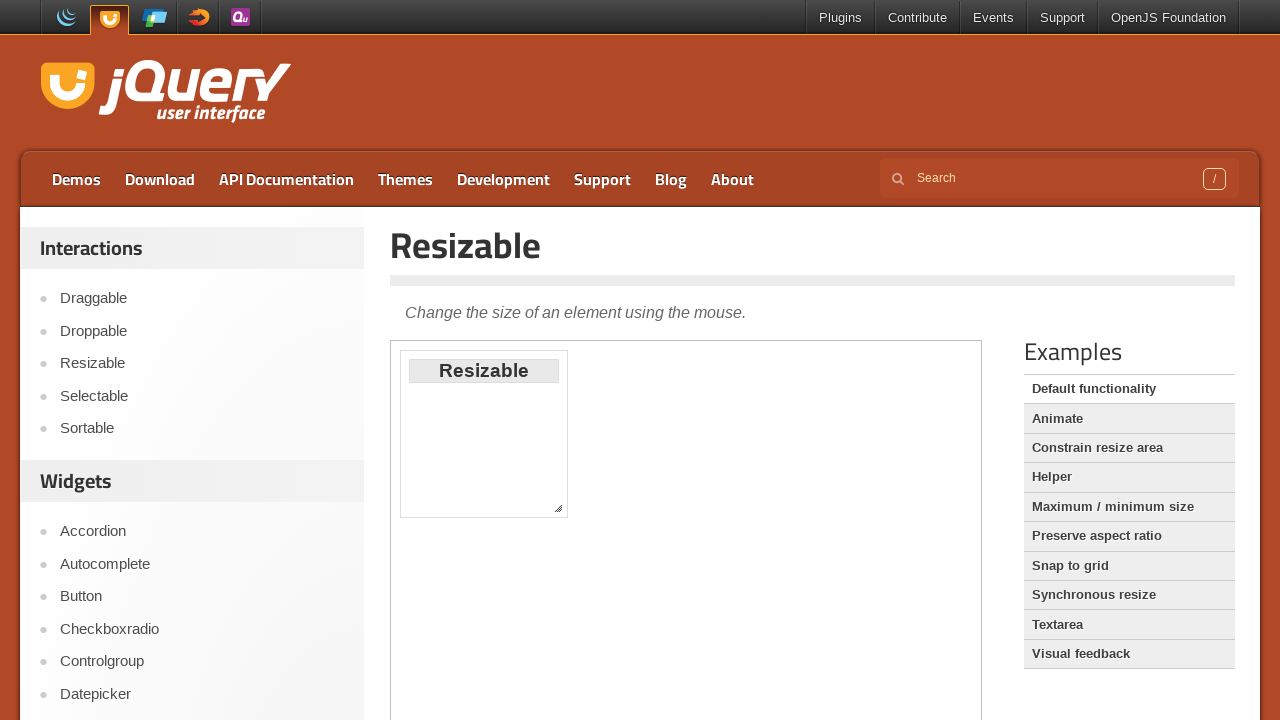

Located the resize handle in the bottom-right corner of the resizable element
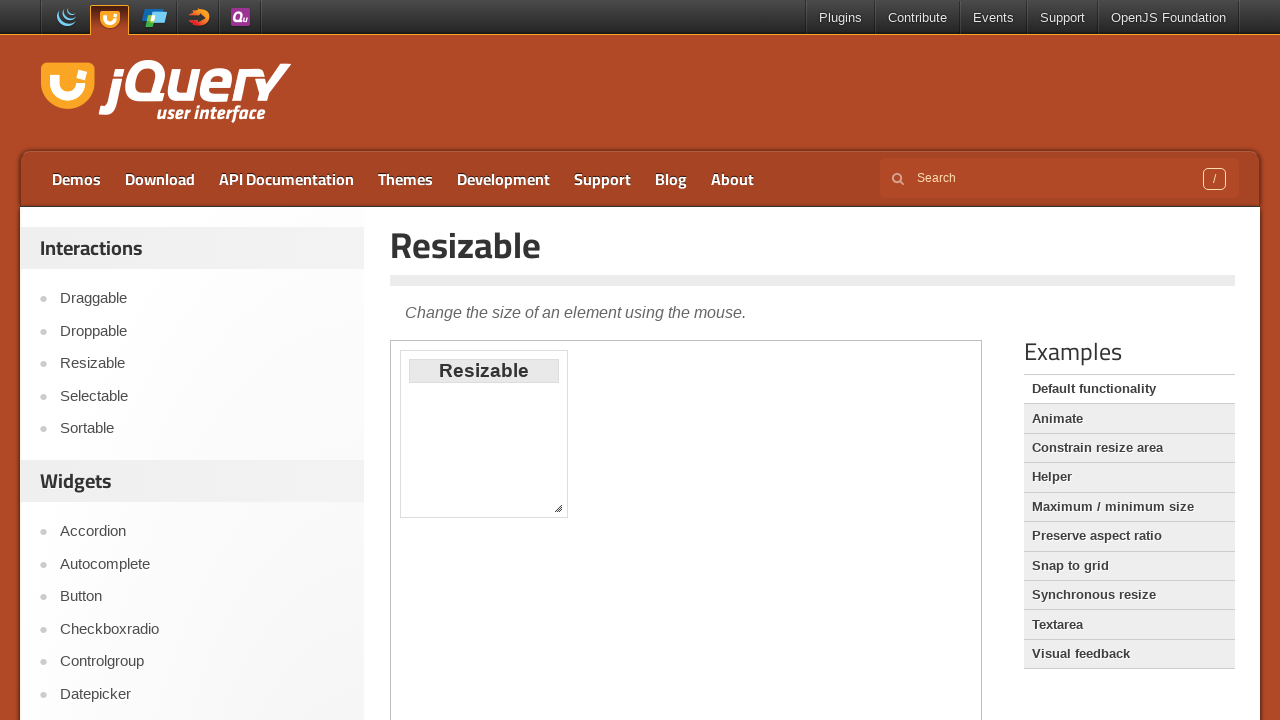

Moved mouse to the center of the resize handle at (558, 508)
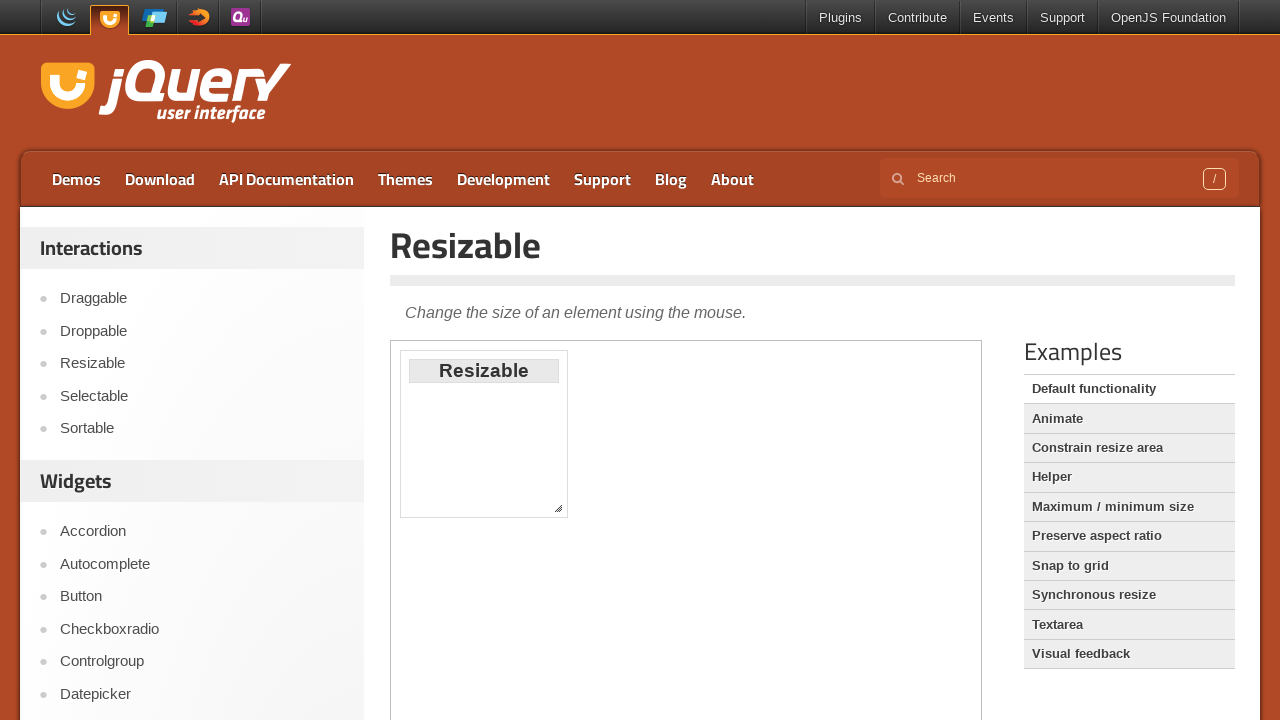

Pressed down the mouse button on the resize handle at (558, 508)
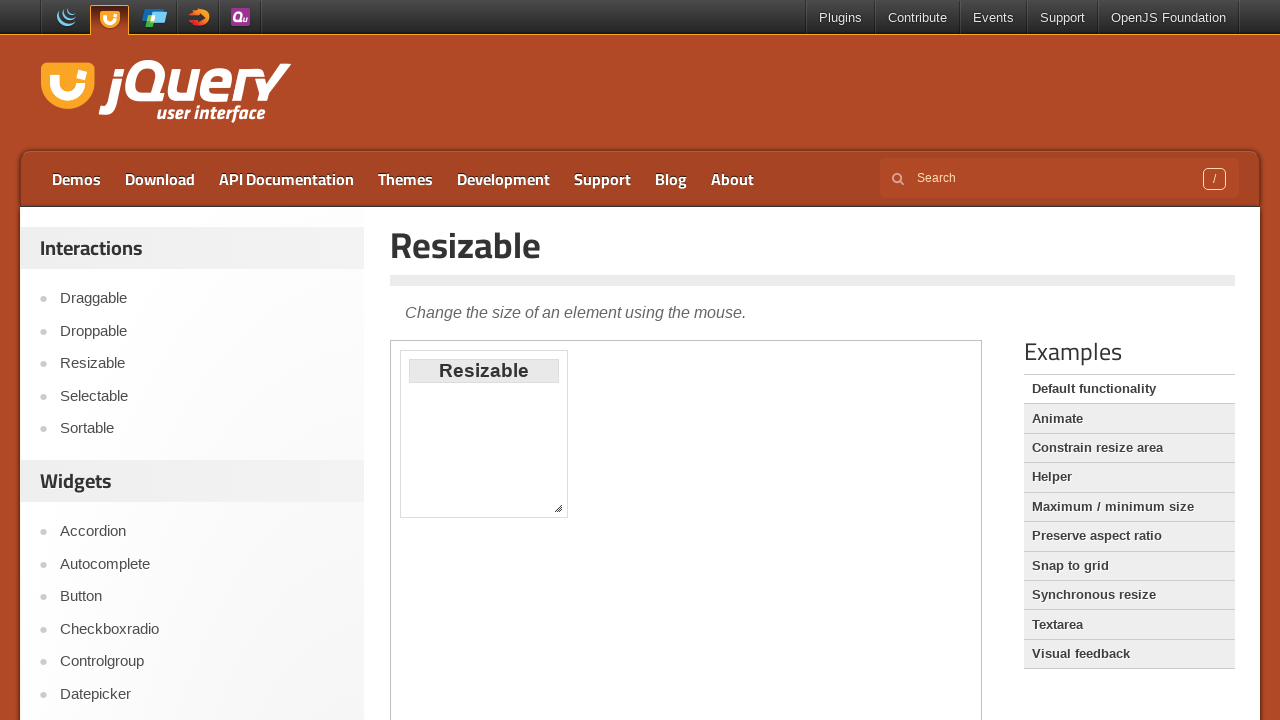

Dragged the resize handle 413px right and 40px down to expand the resizable element at (971, 548)
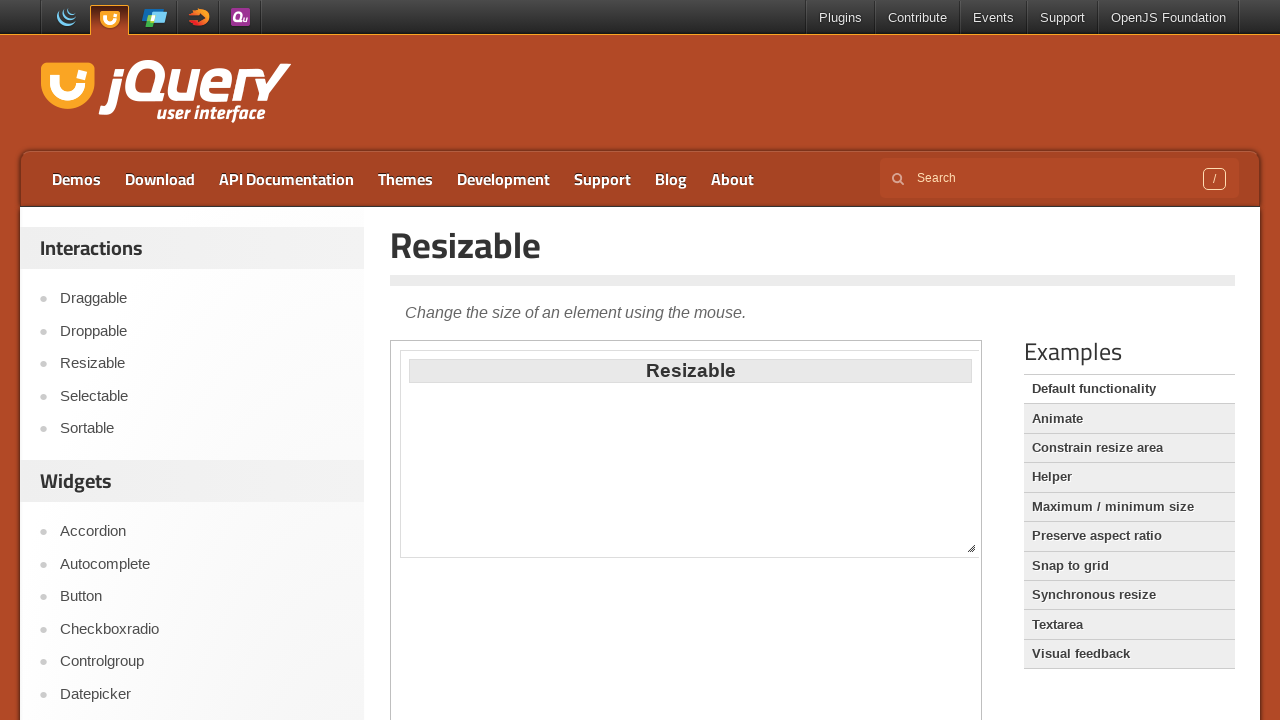

Released the mouse button, completing the resize drag operation at (971, 548)
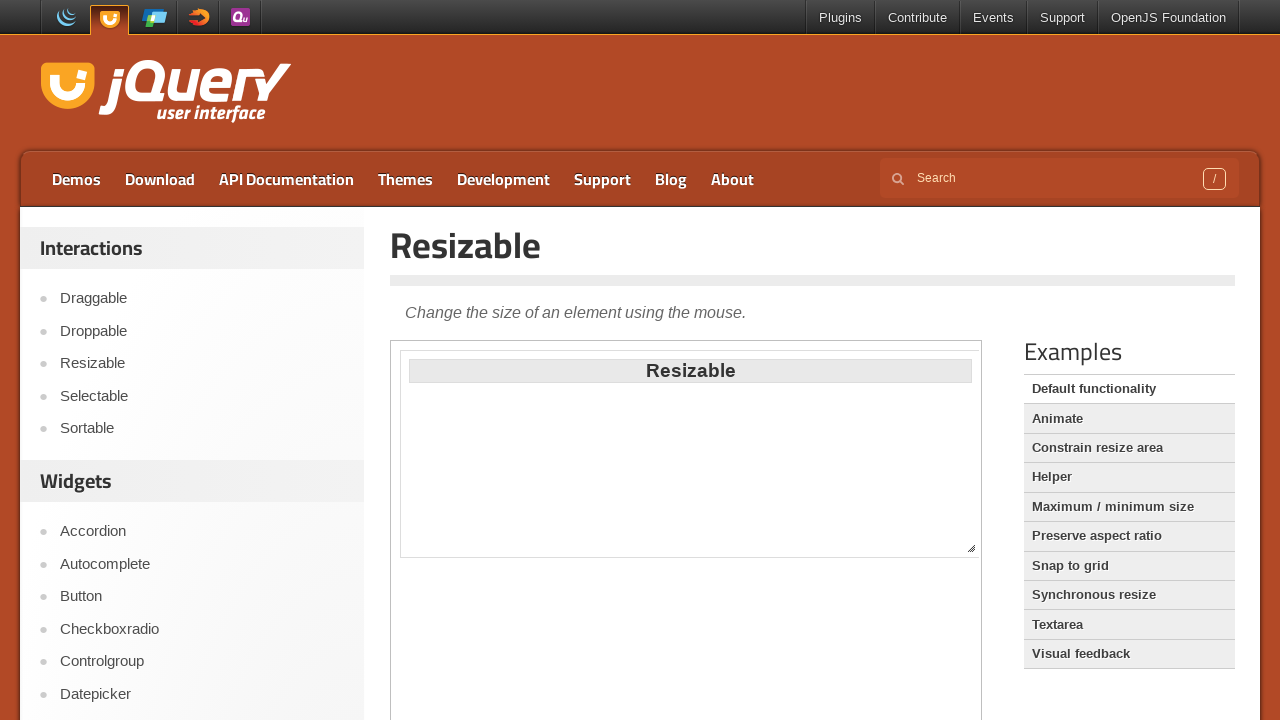

Waited 1 second for the resized element to settle
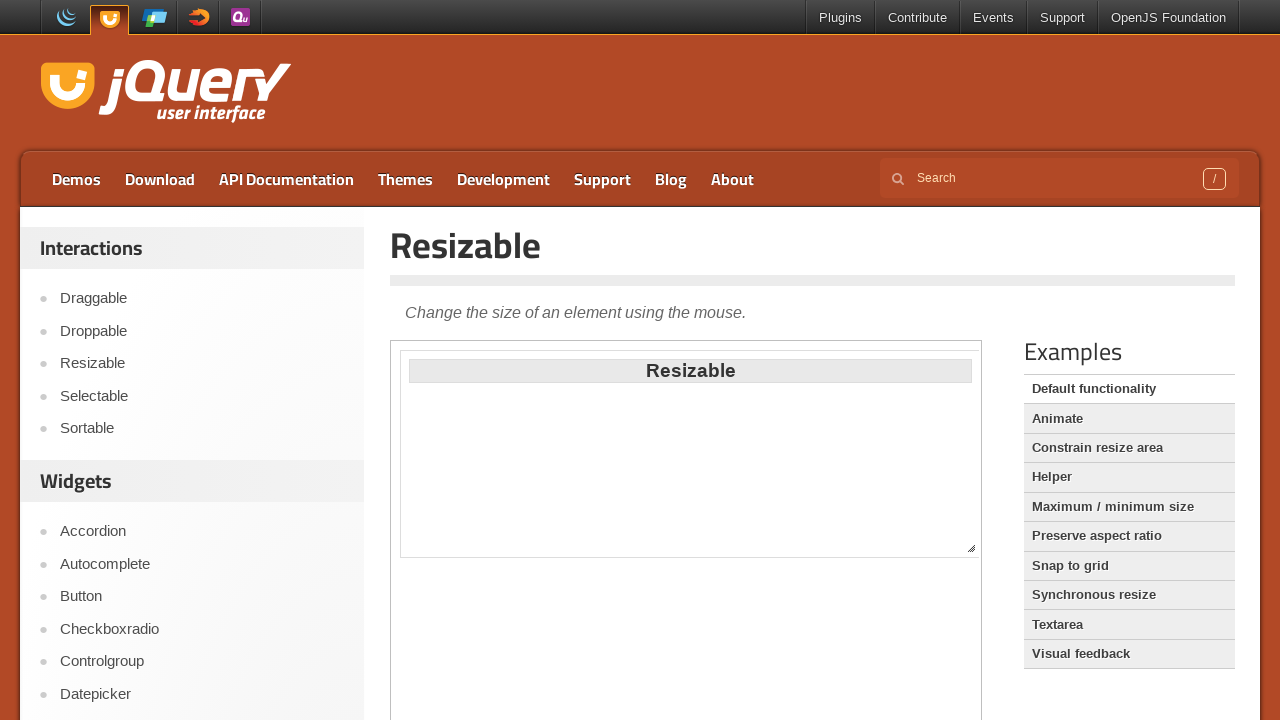

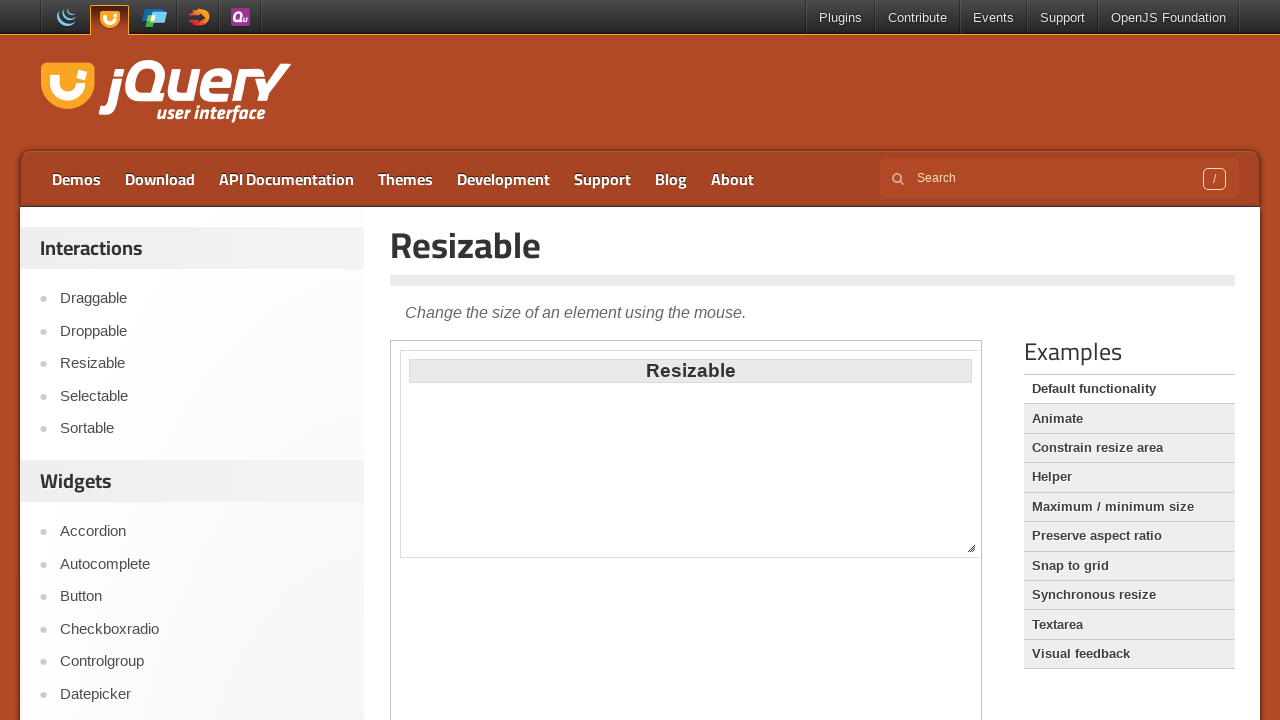